Sets the browser viewport to desktop dimensions

Starting URL: http://devexpress.github.io/testcafe/example/

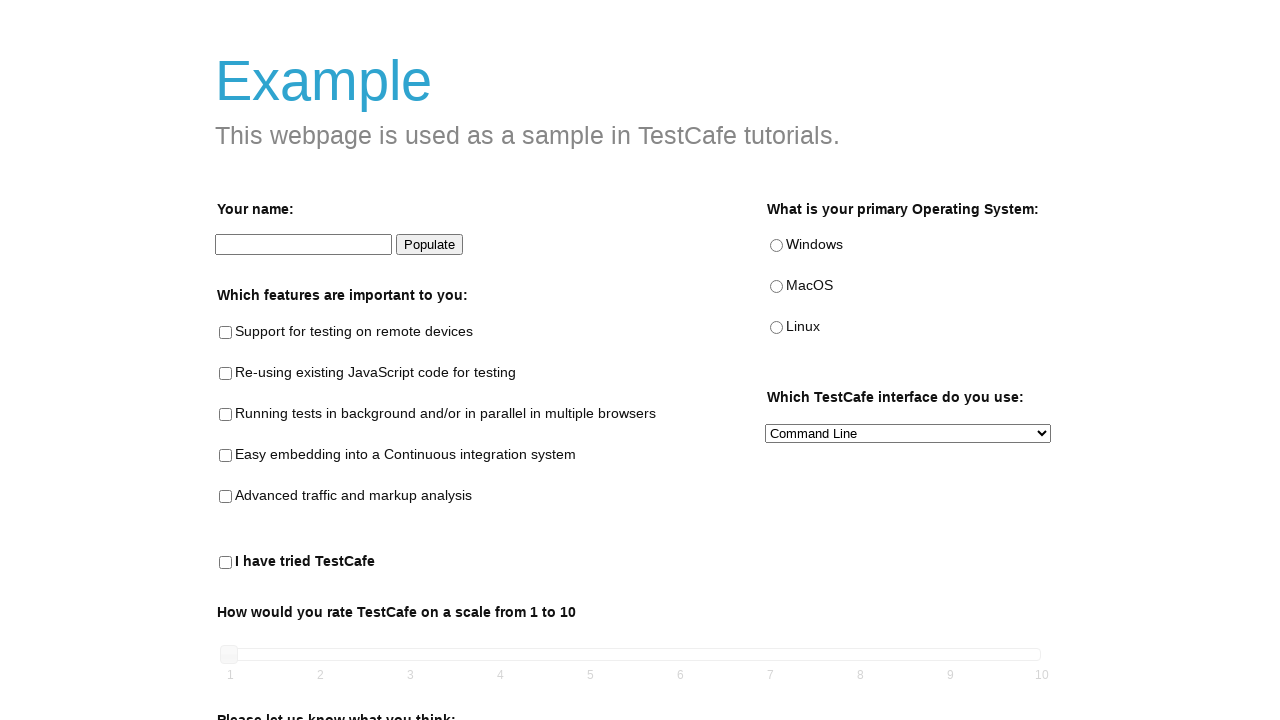

Set browser viewport to desktop dimensions (1920x1080)
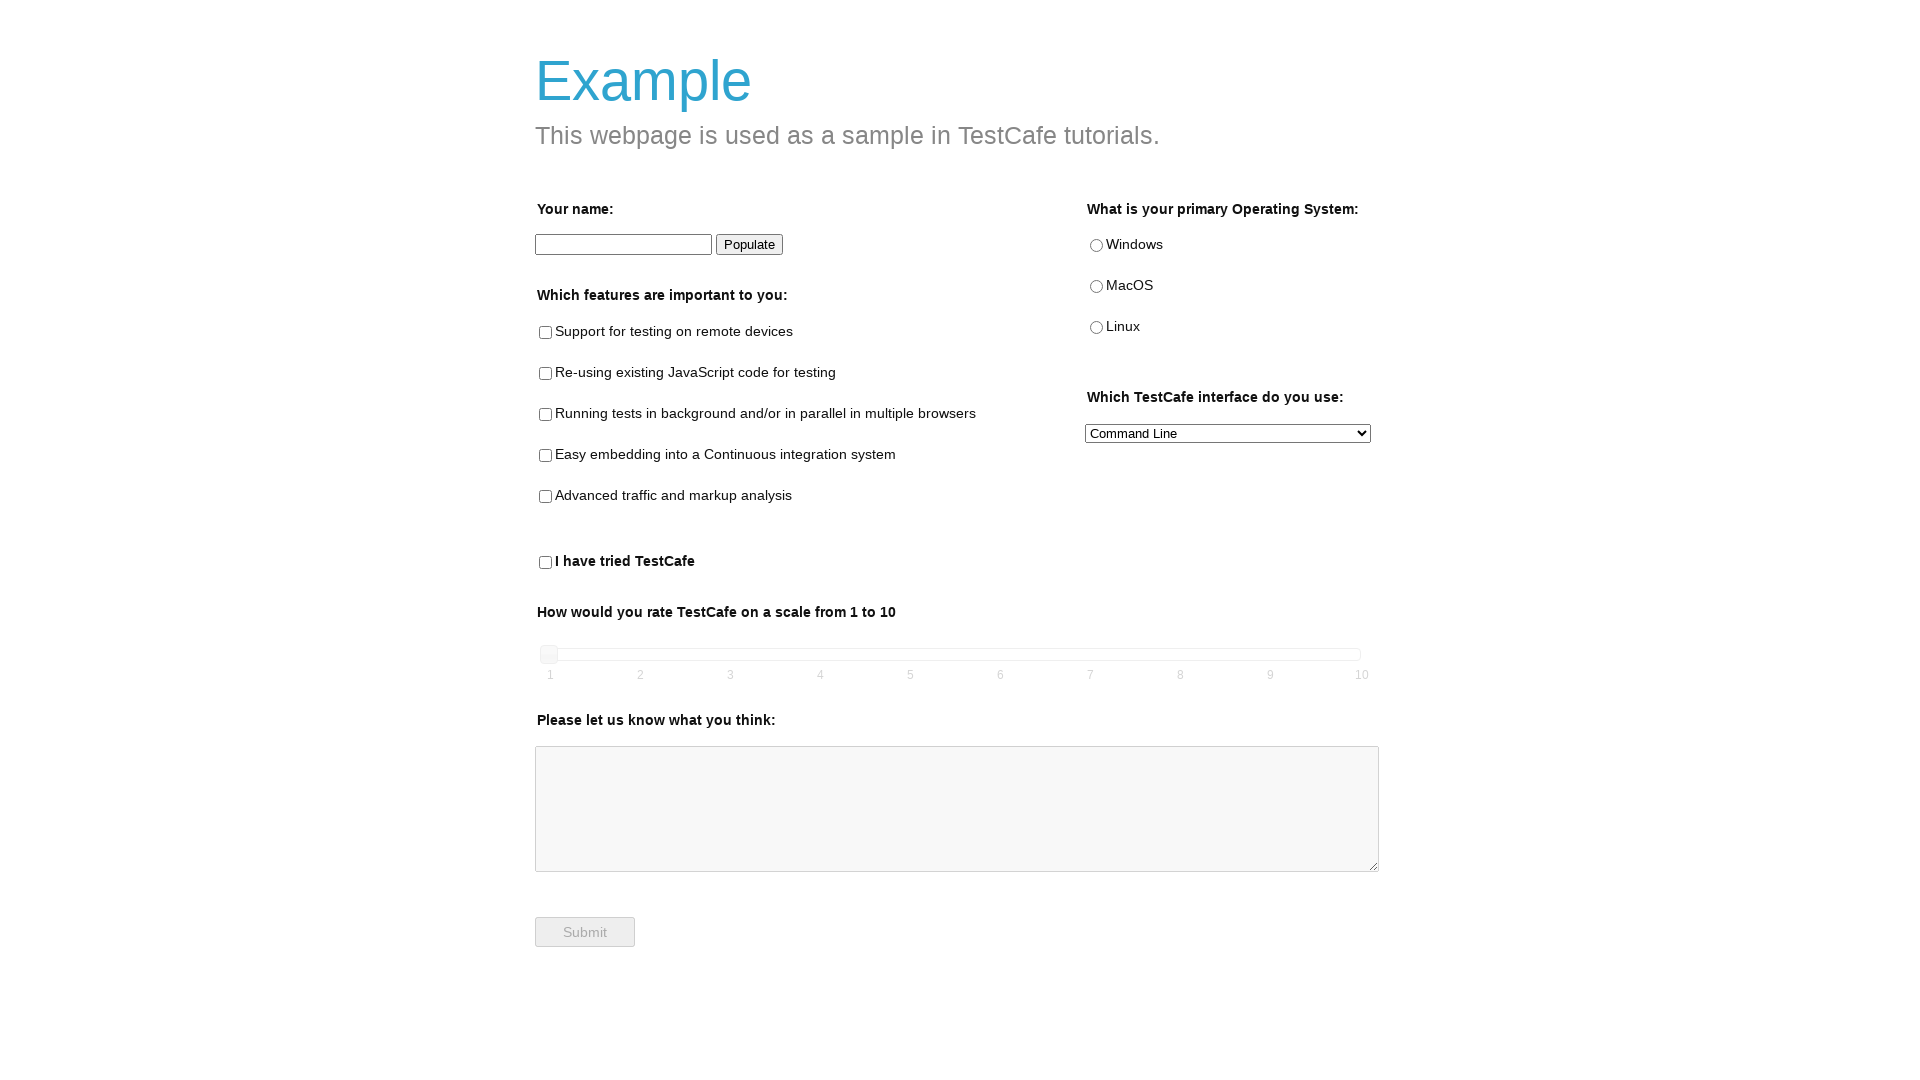

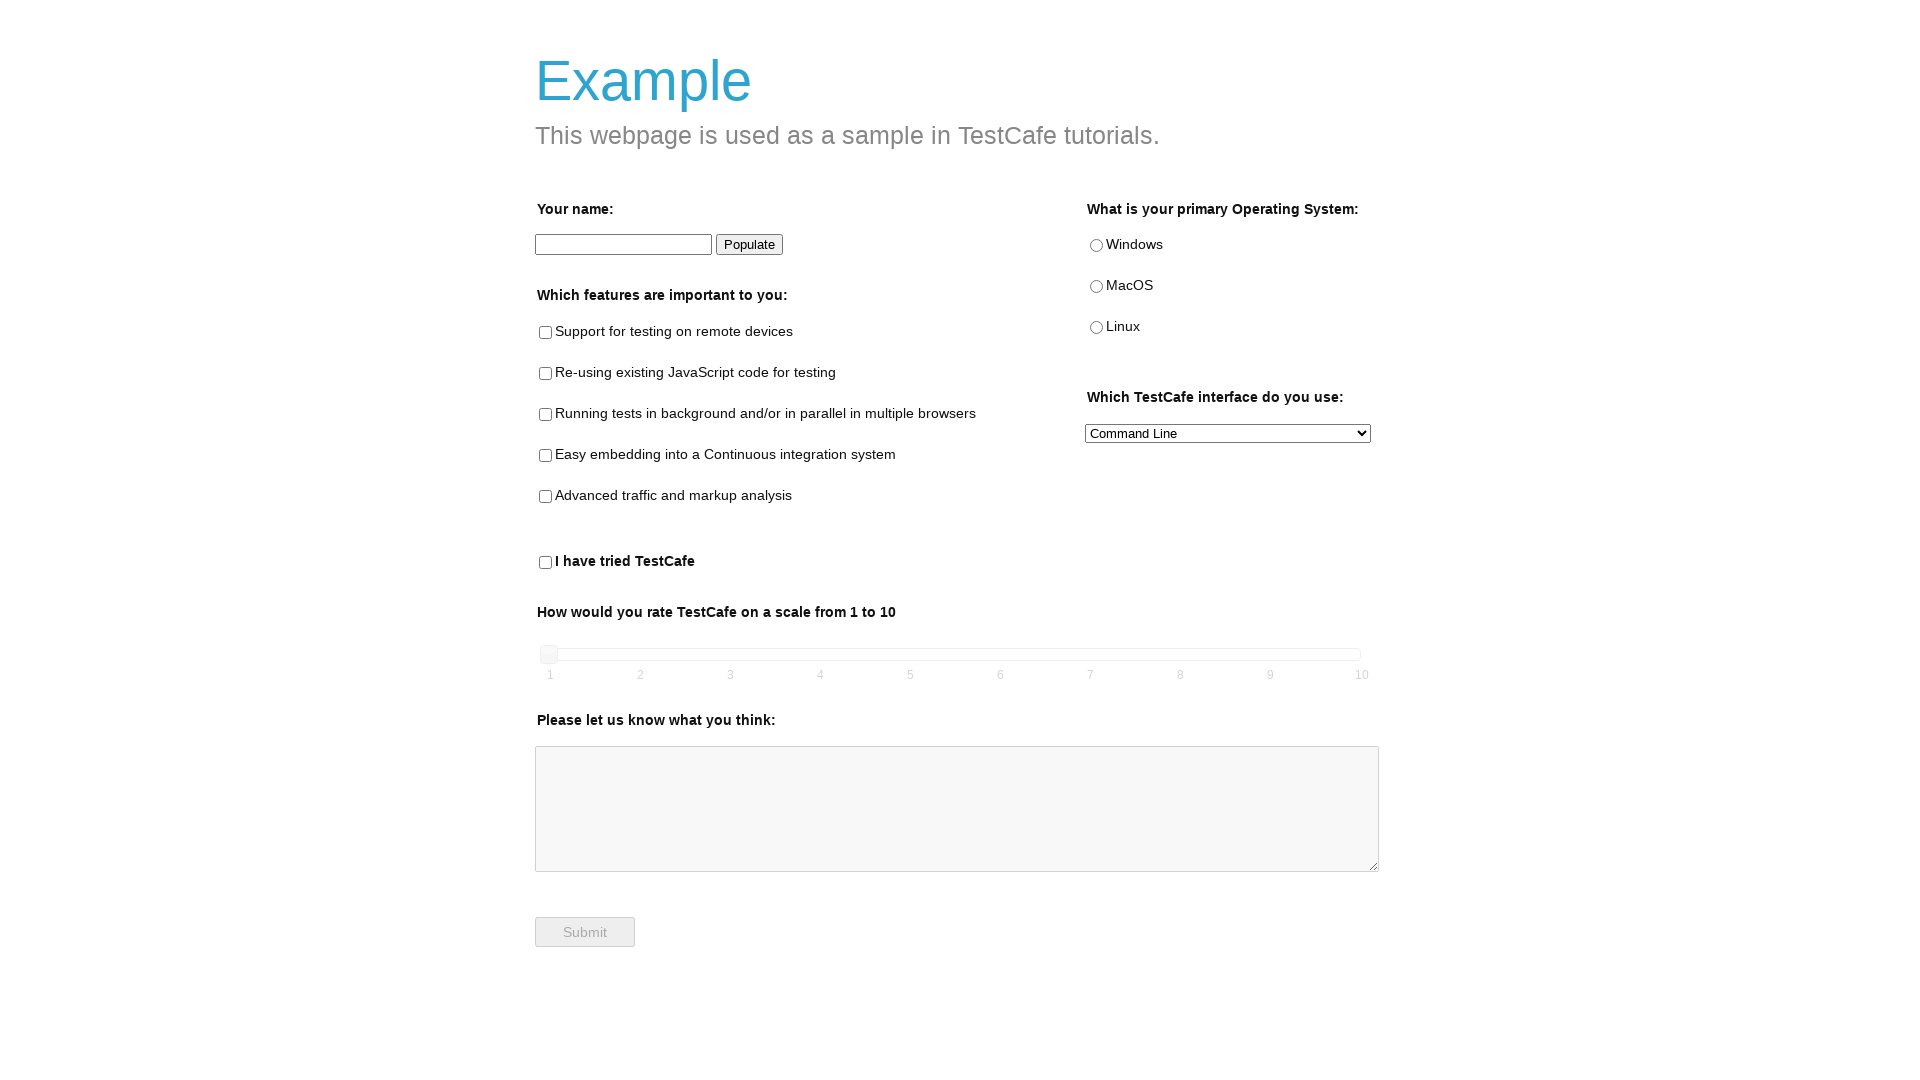